Navigates to Wong supermarket product page and verifies that the product price element is displayed

Starting URL: https://www.wong.pe/choclo-serrano-x-unid-117222-2/p

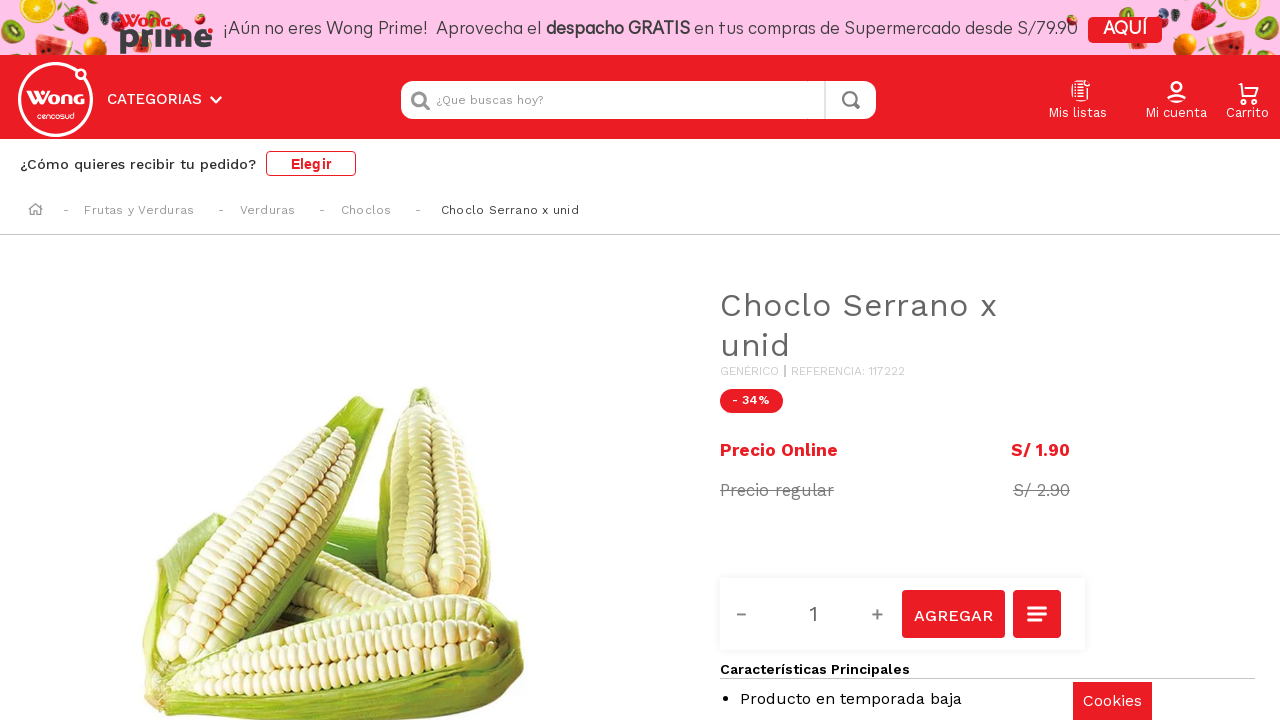

Navigated to Wong supermarket choclo product page
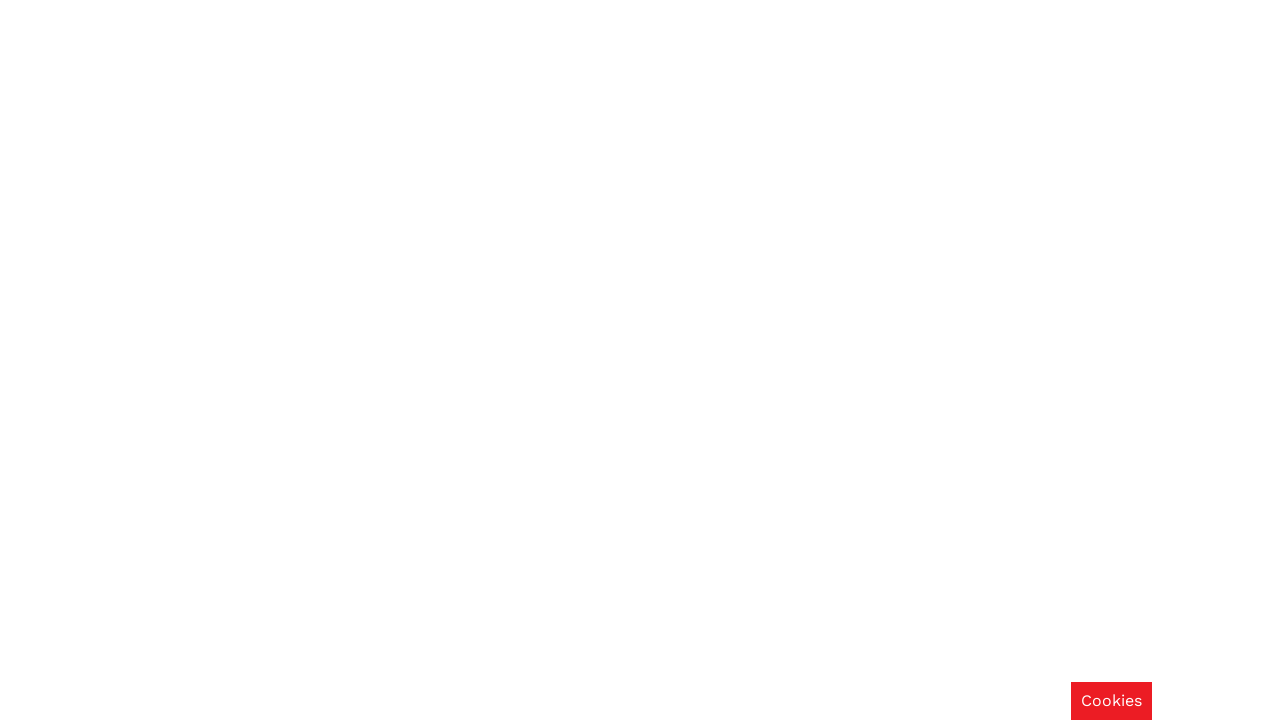

Product price element is displayed
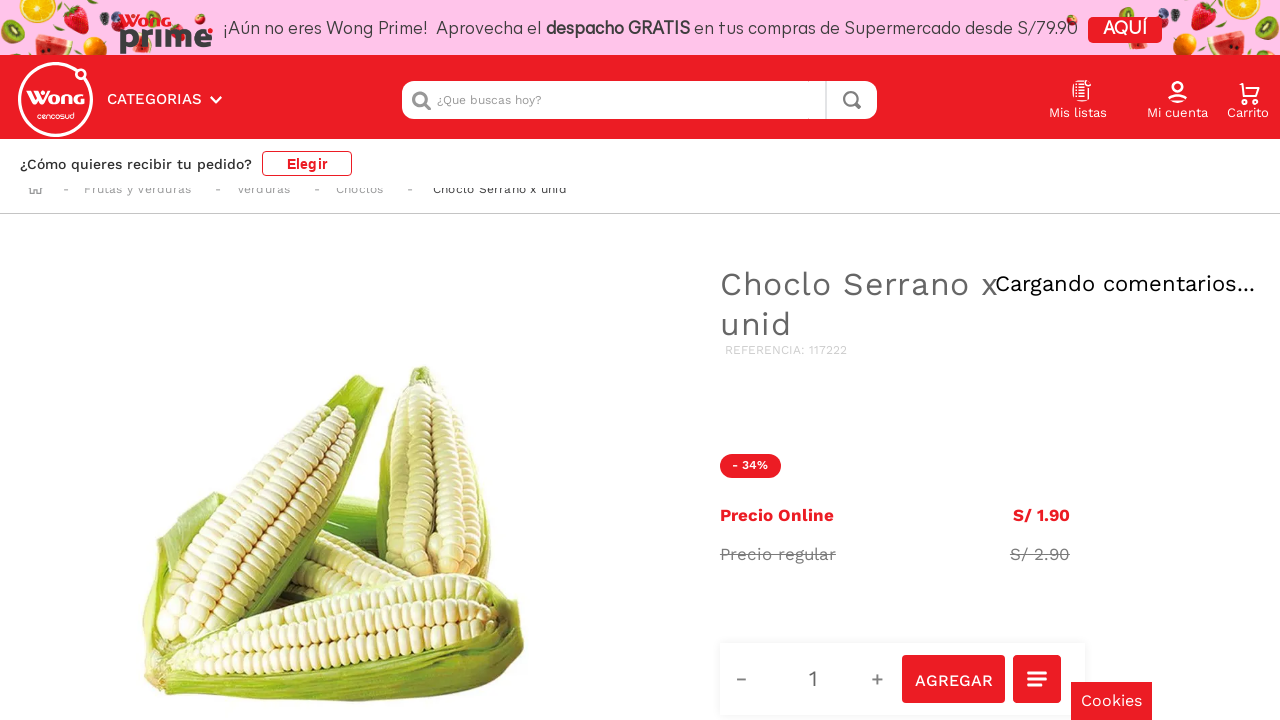

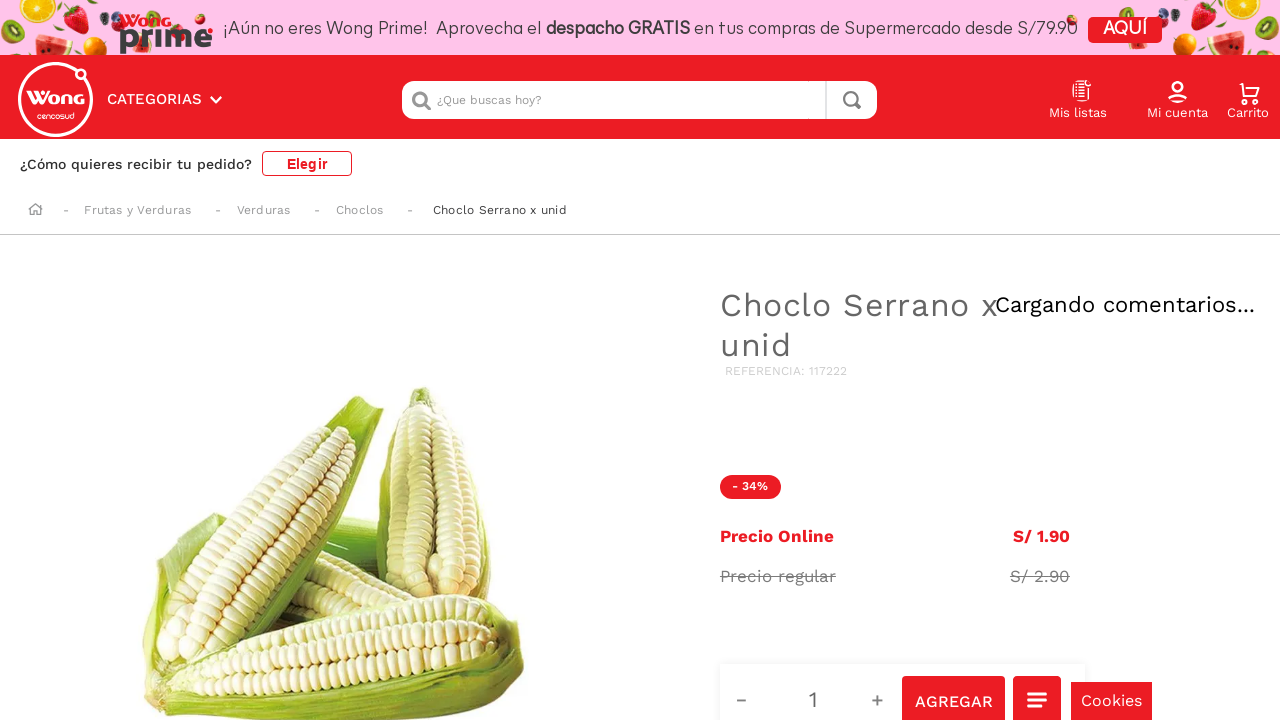